Tests the search functionality on python.org by entering "pycon" in the search field and submitting the search

Starting URL: http://www.python.org

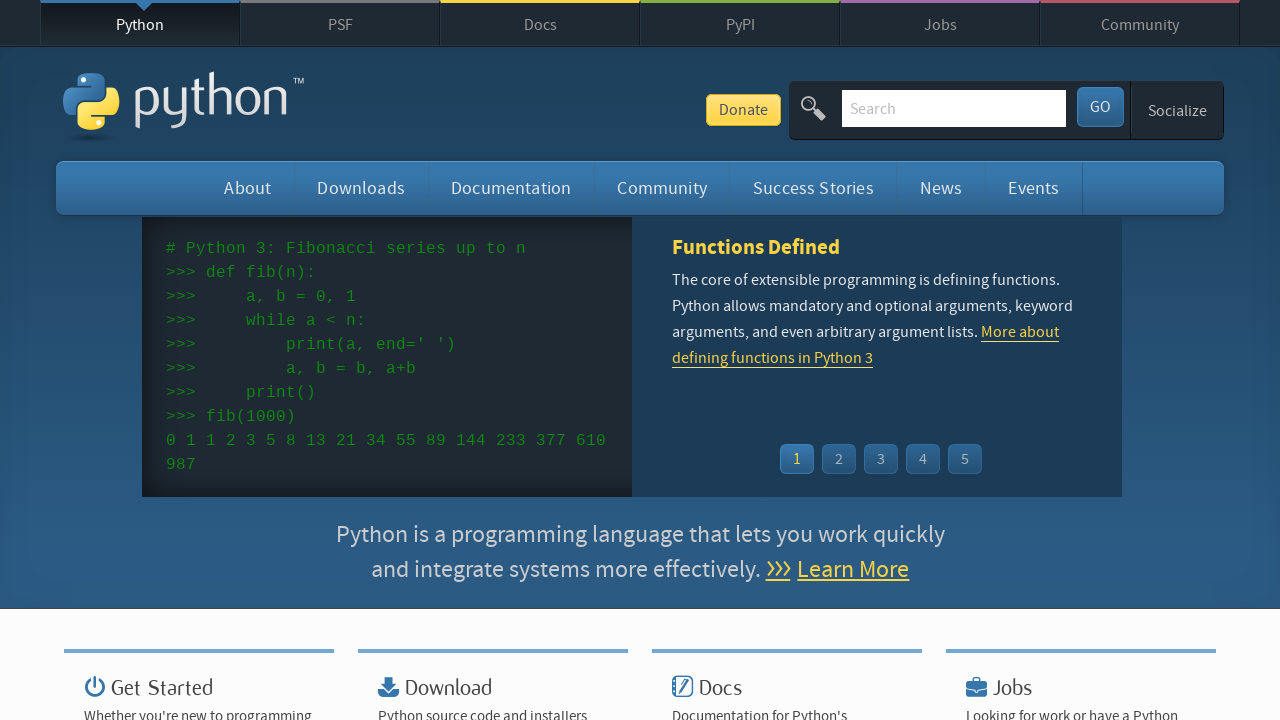

Filled search field with 'pycon' on input[name='q']
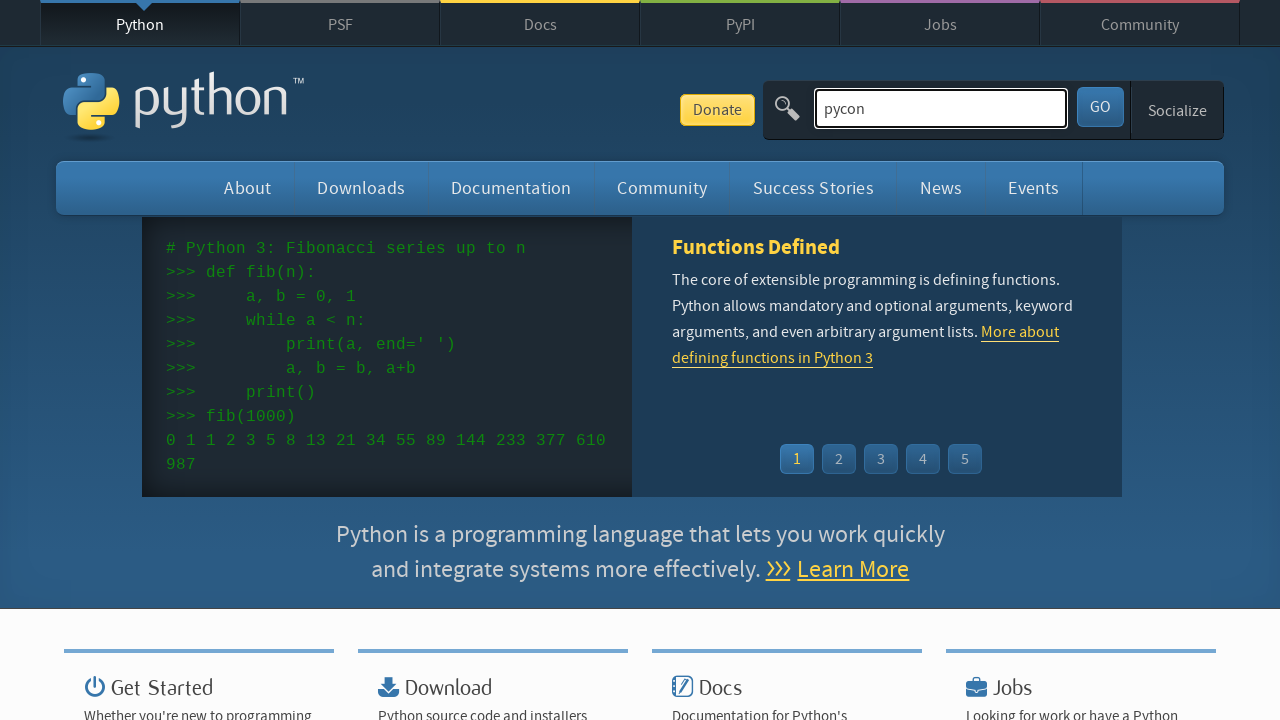

Pressed Enter to submit search
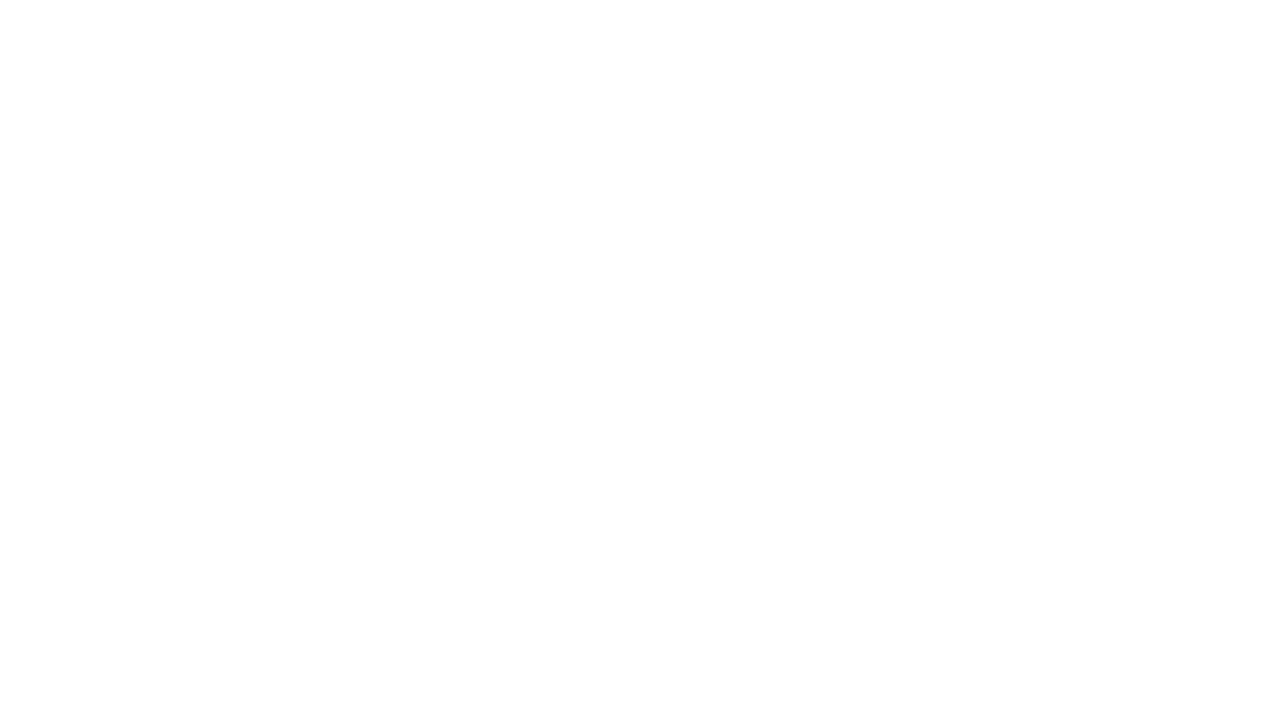

Search results loaded successfully
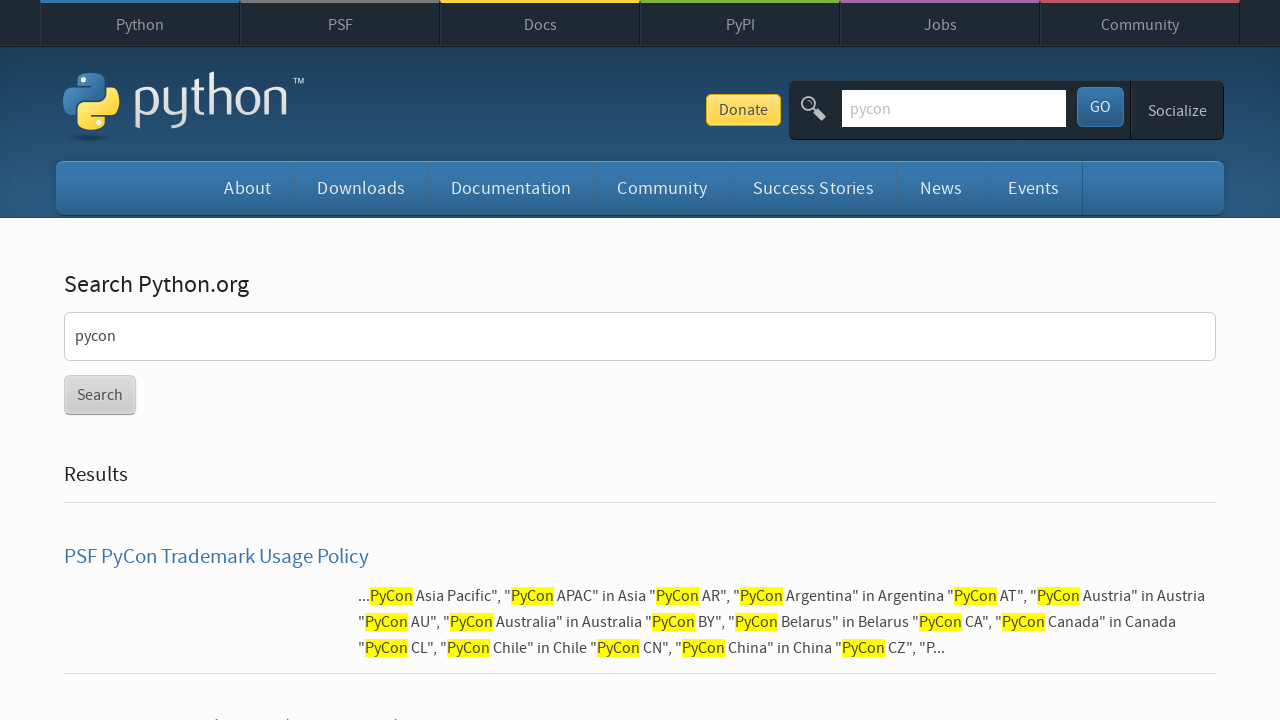

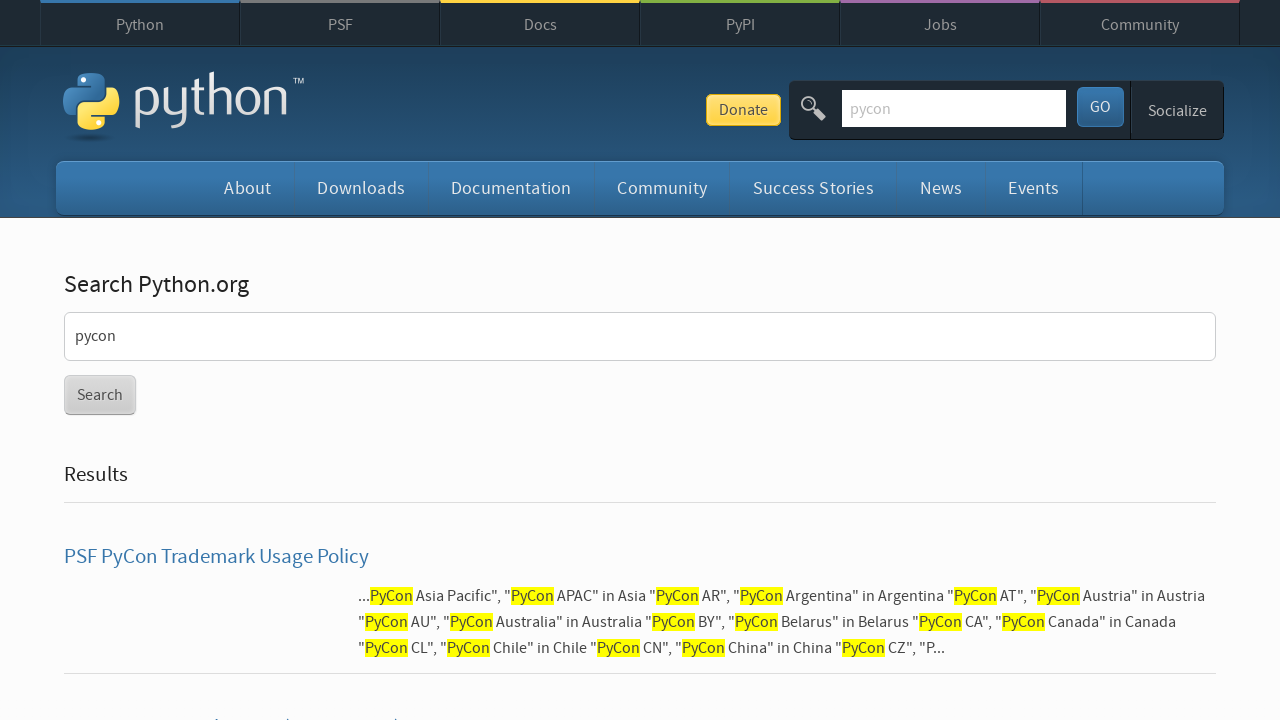